Navigates to Copado's robotic testing page and clicks on a button element using JavaScript executor

Starting URL: https://www.copado.com/robotic-testing

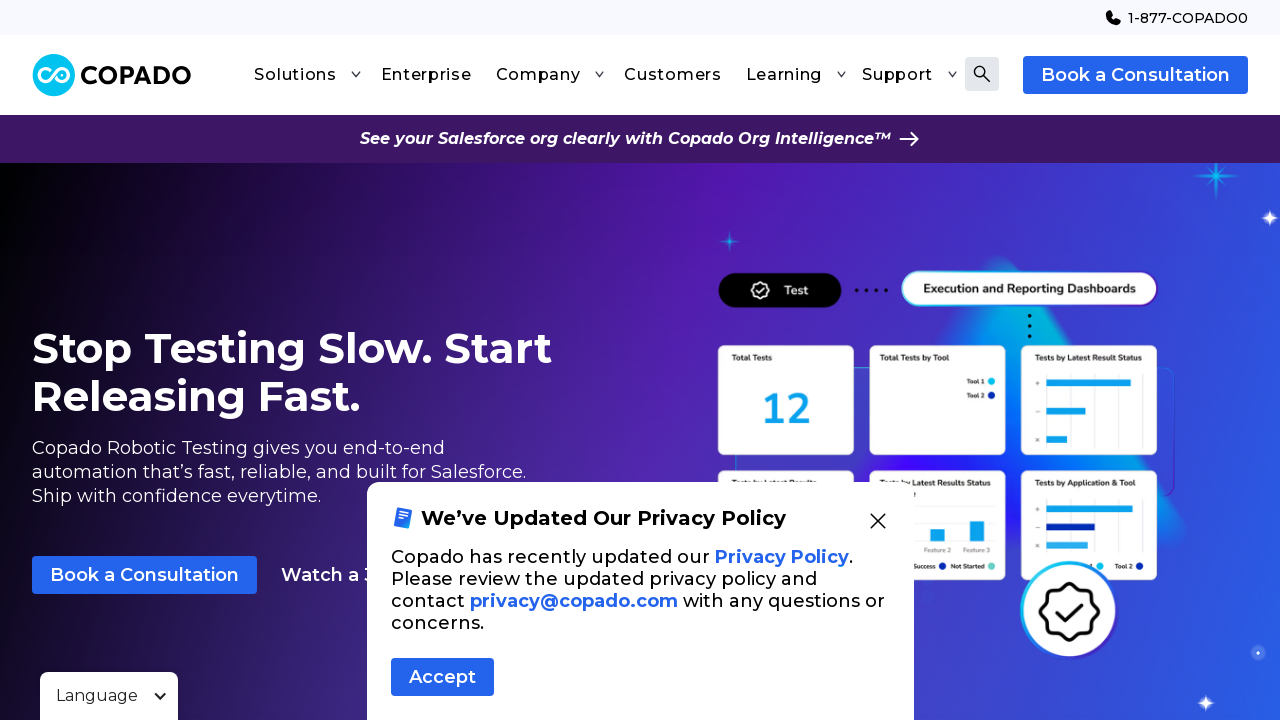

Navigated to Copado's robotic testing page
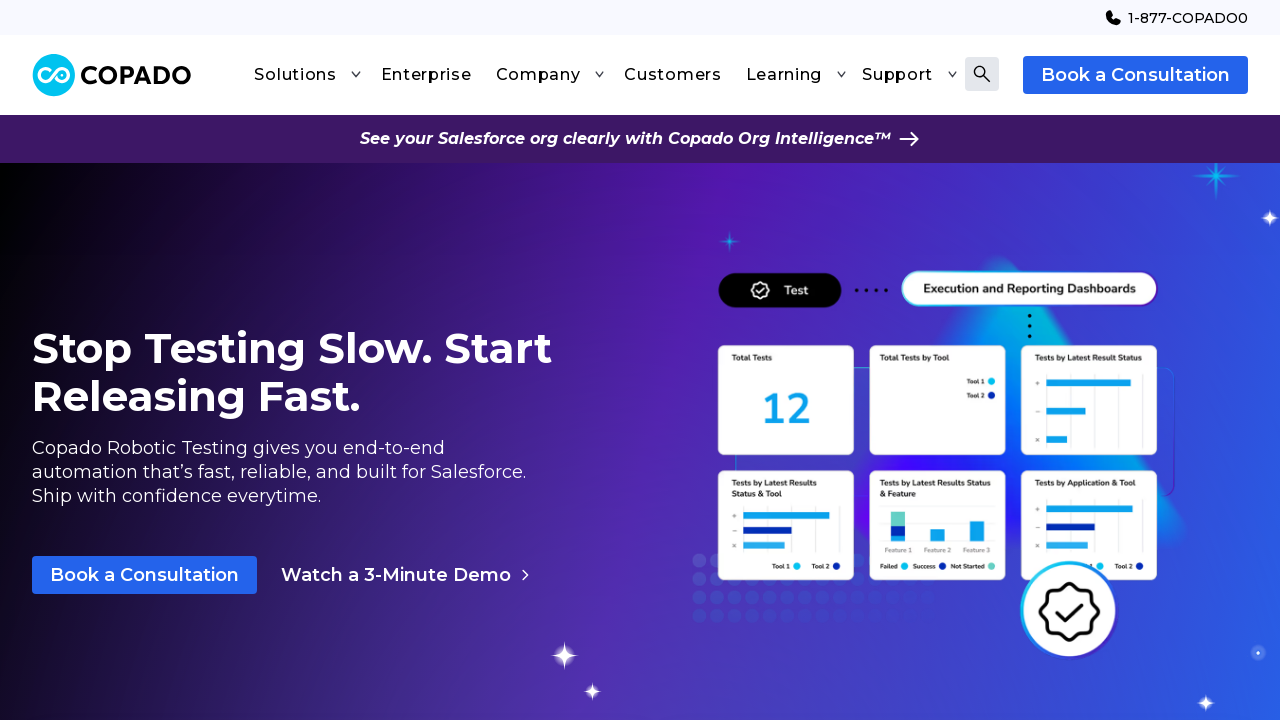

Located the 5th button element with class 'button-text-with-right-icon'
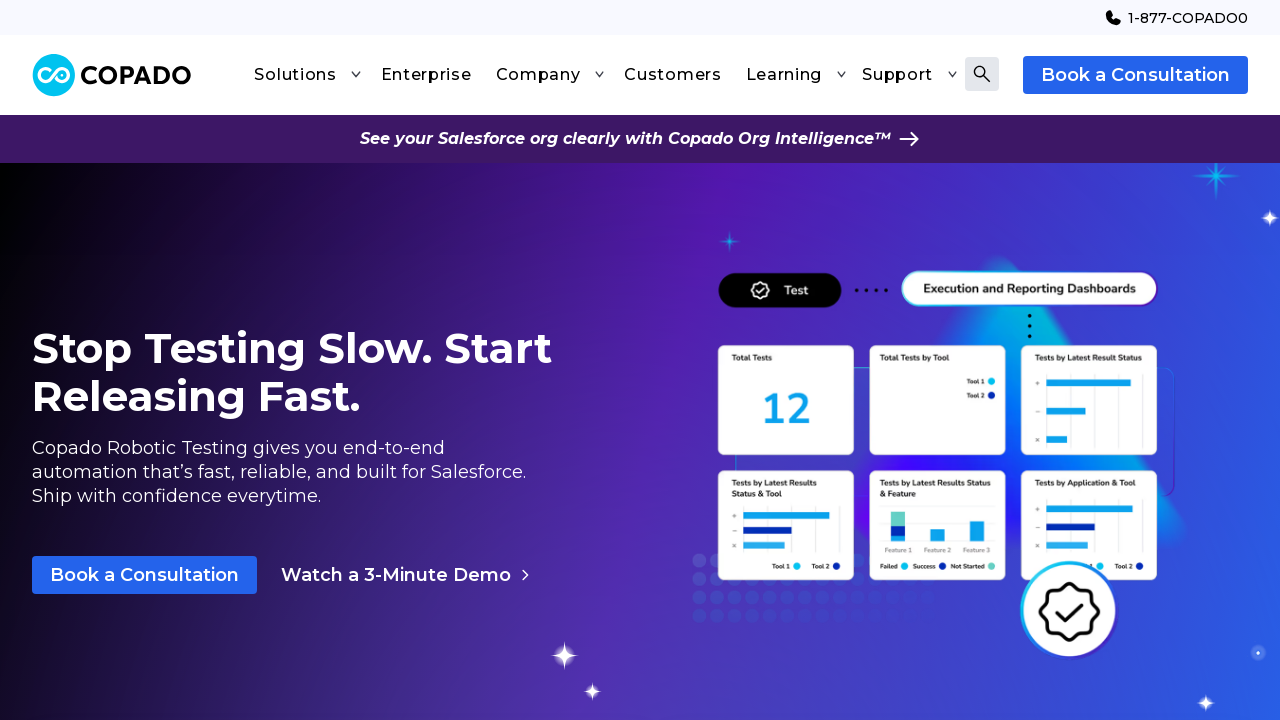

Clicked the button element using JavaScript executor
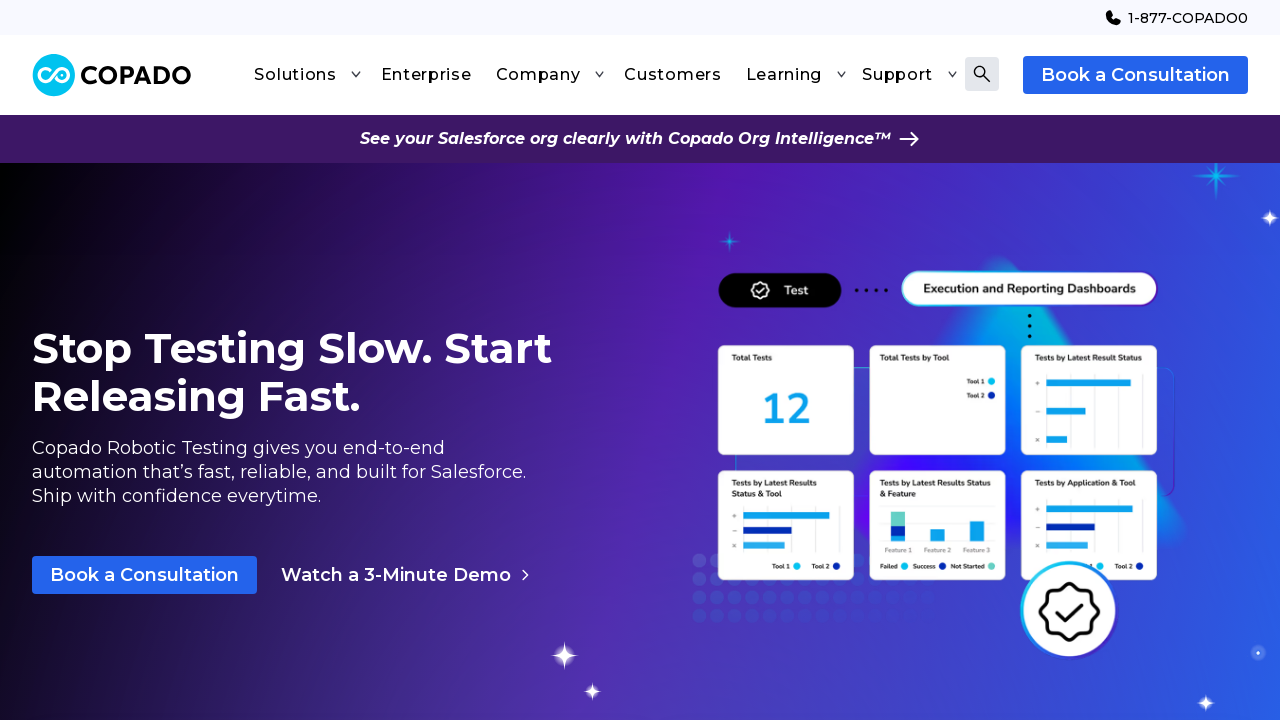

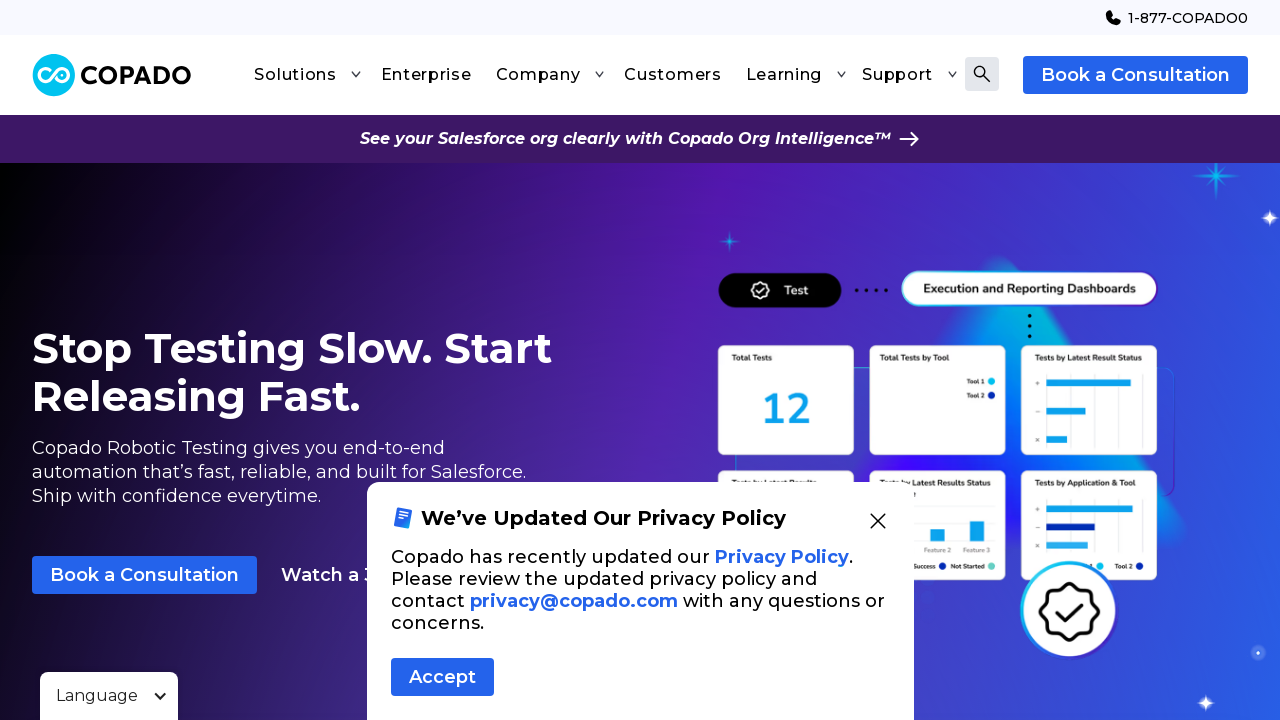